Tests that todo data persists after page reload

Starting URL: https://demo.playwright.dev/todomvc

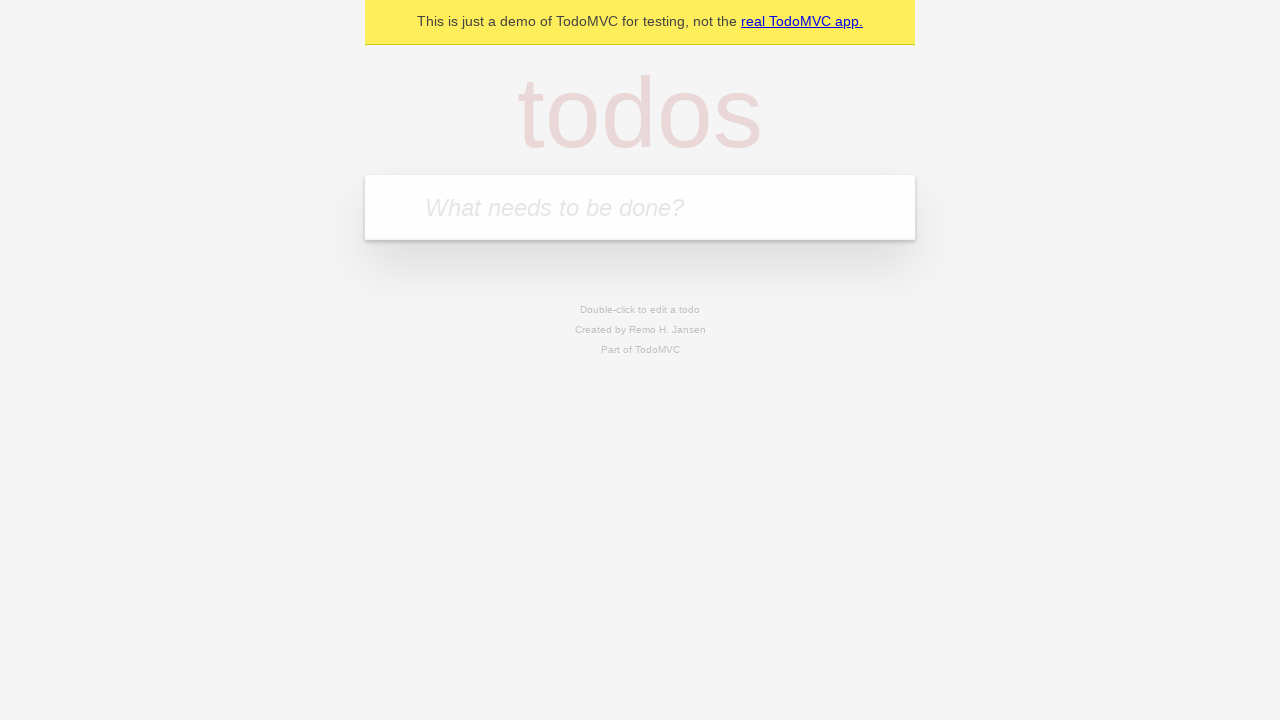

Filled todo input with 'buy some cheese' on internal:attr=[placeholder="What needs to be done?"i]
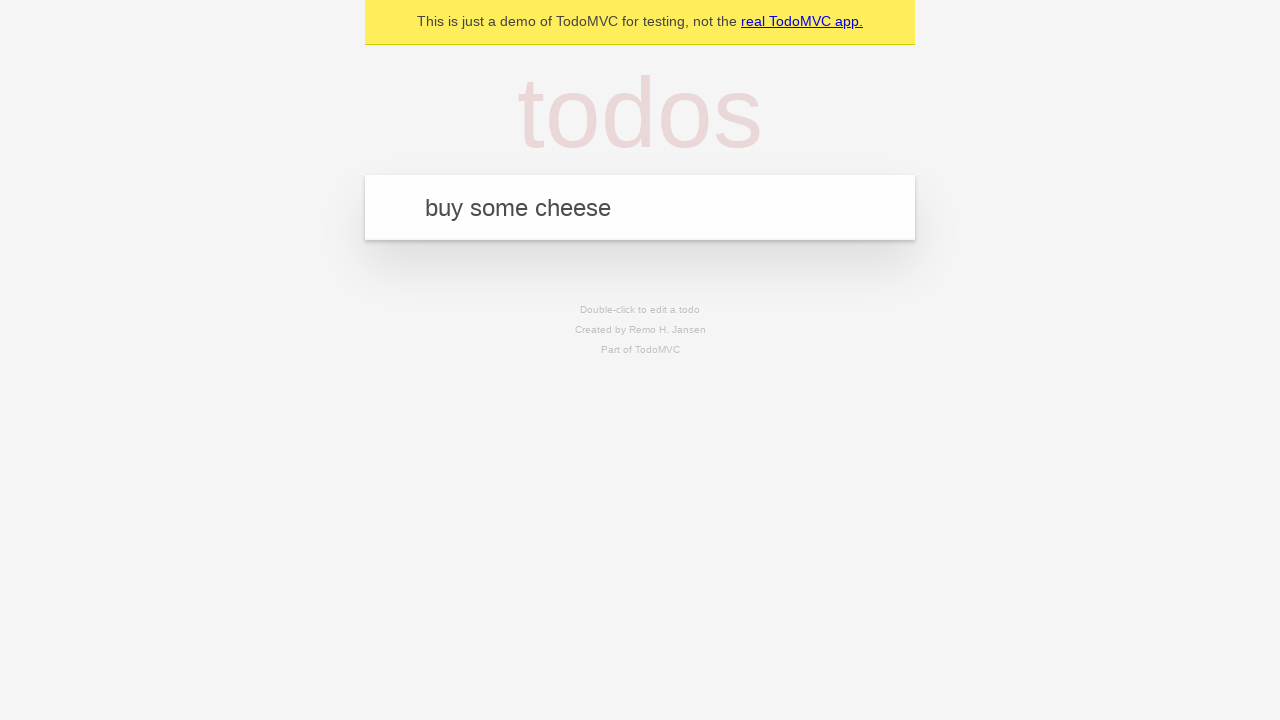

Pressed Enter to add first todo on internal:attr=[placeholder="What needs to be done?"i]
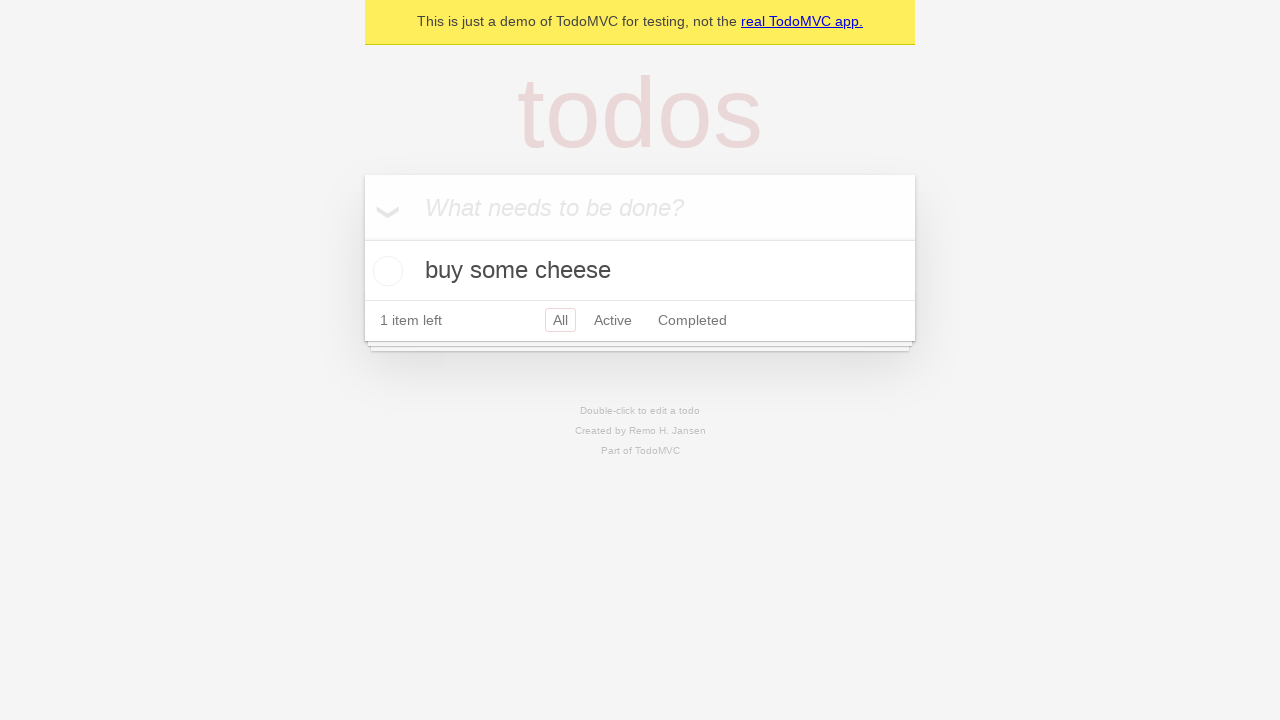

Filled todo input with 'feed the cat' on internal:attr=[placeholder="What needs to be done?"i]
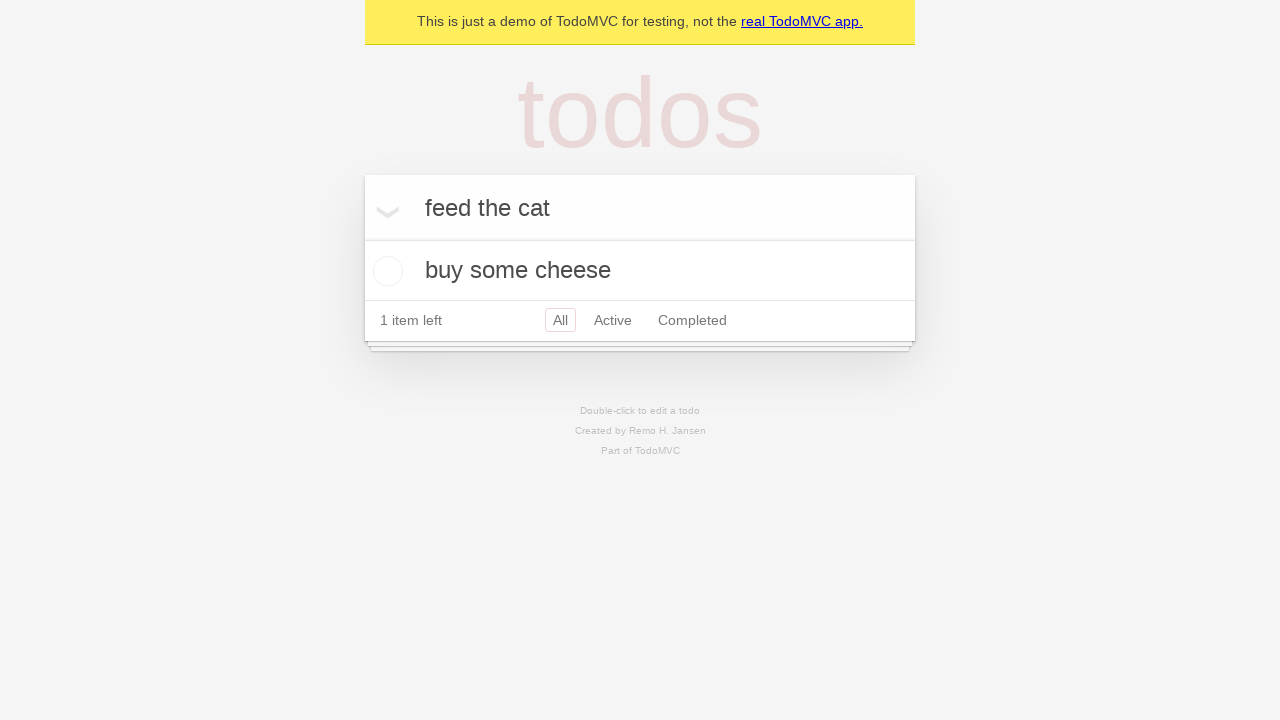

Pressed Enter to add second todo on internal:attr=[placeholder="What needs to be done?"i]
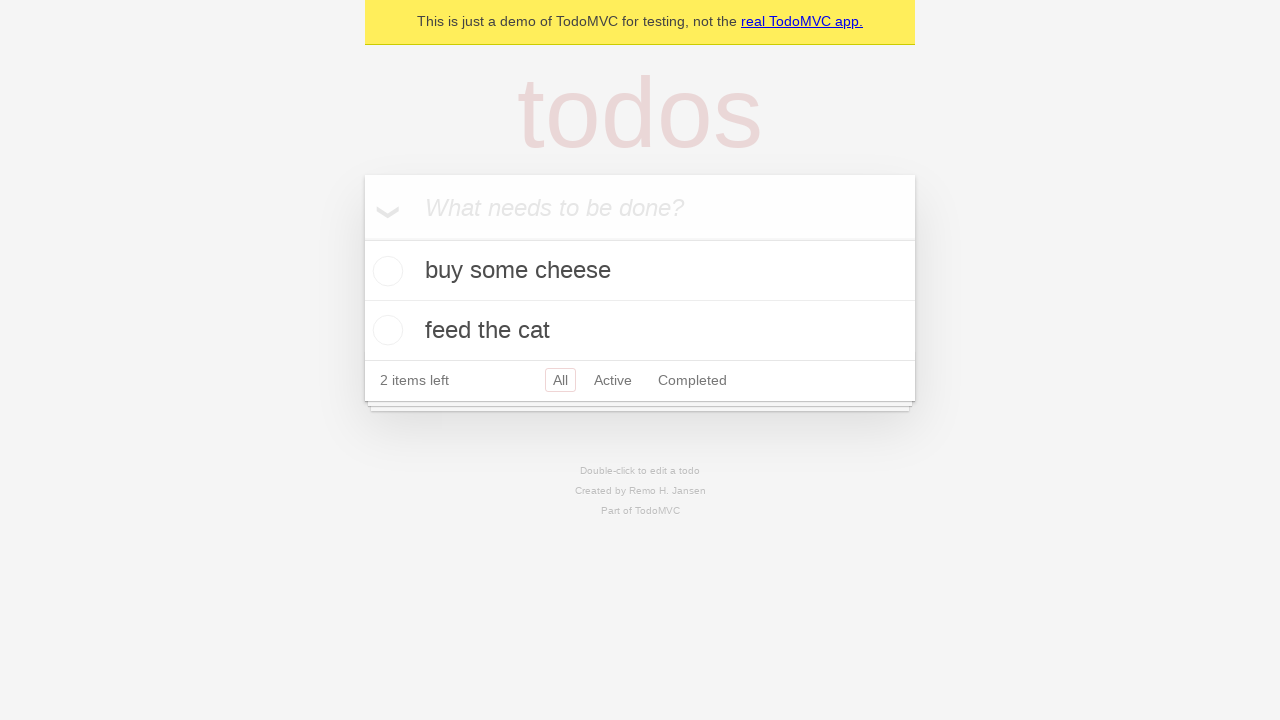

Checked the first todo item at (385, 271) on internal:testid=[data-testid="todo-item"s] >> nth=0 >> internal:role=checkbox
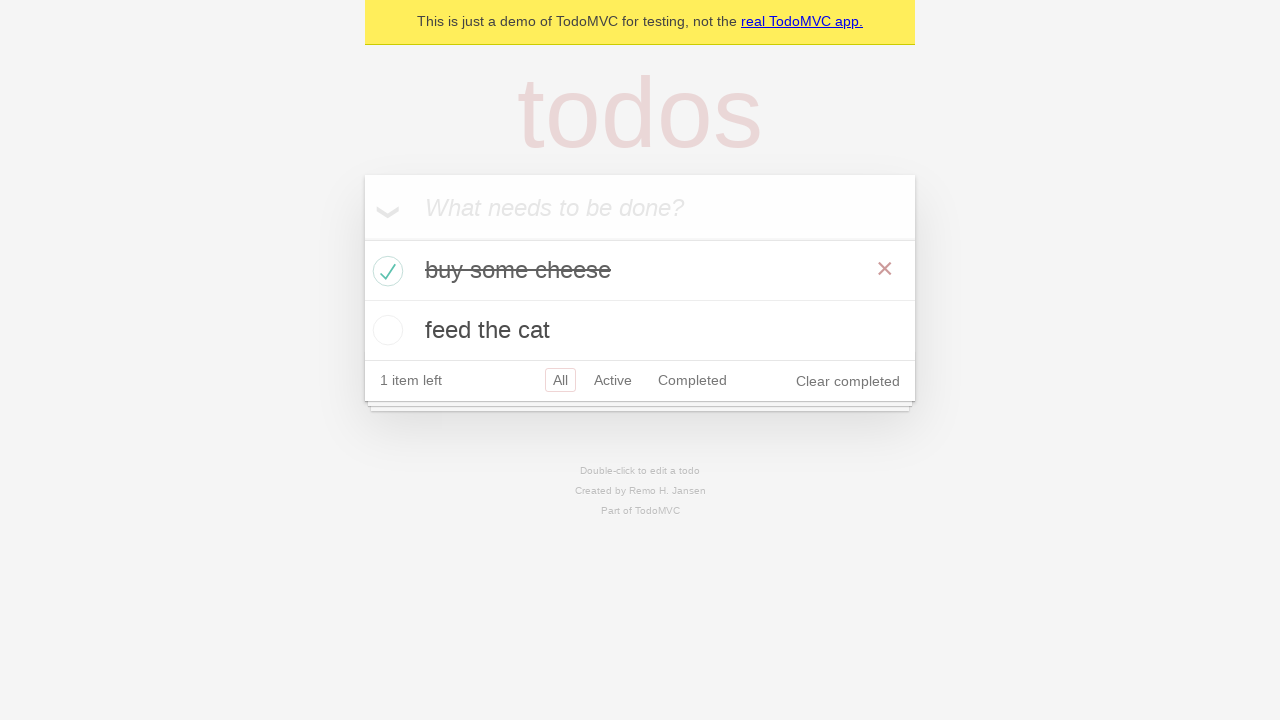

Reloaded the page
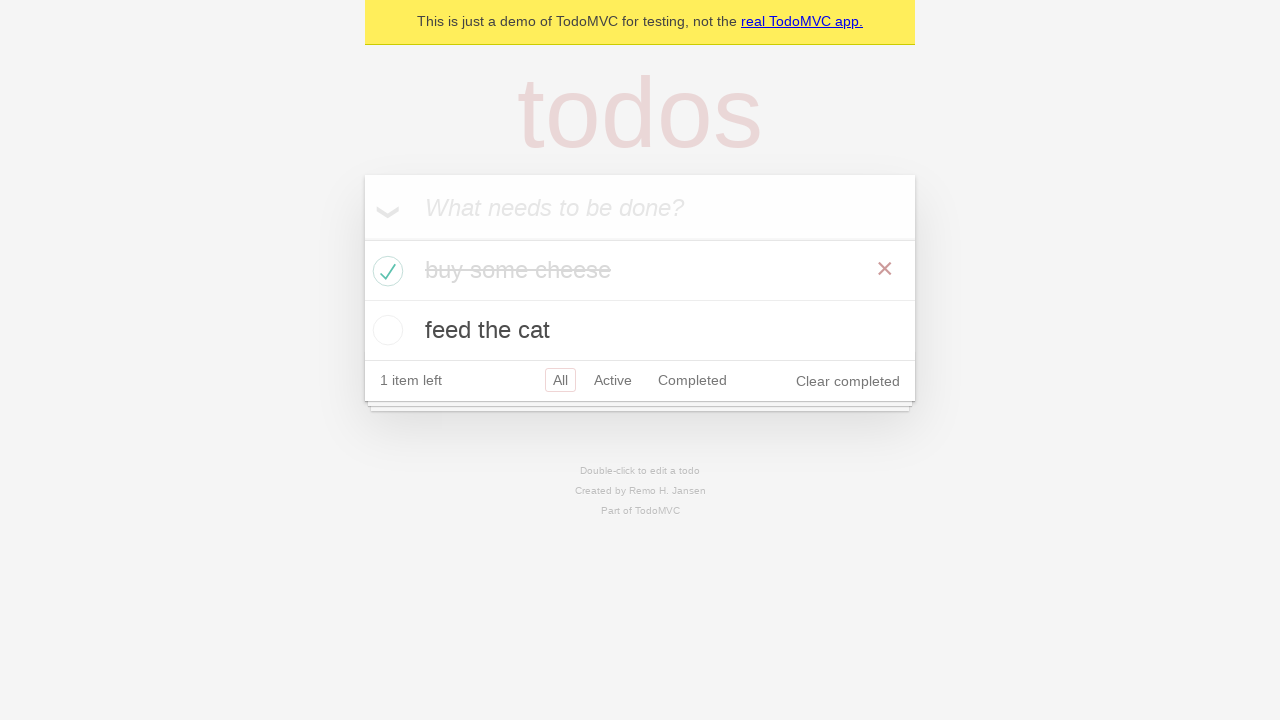

Todos loaded after page reload
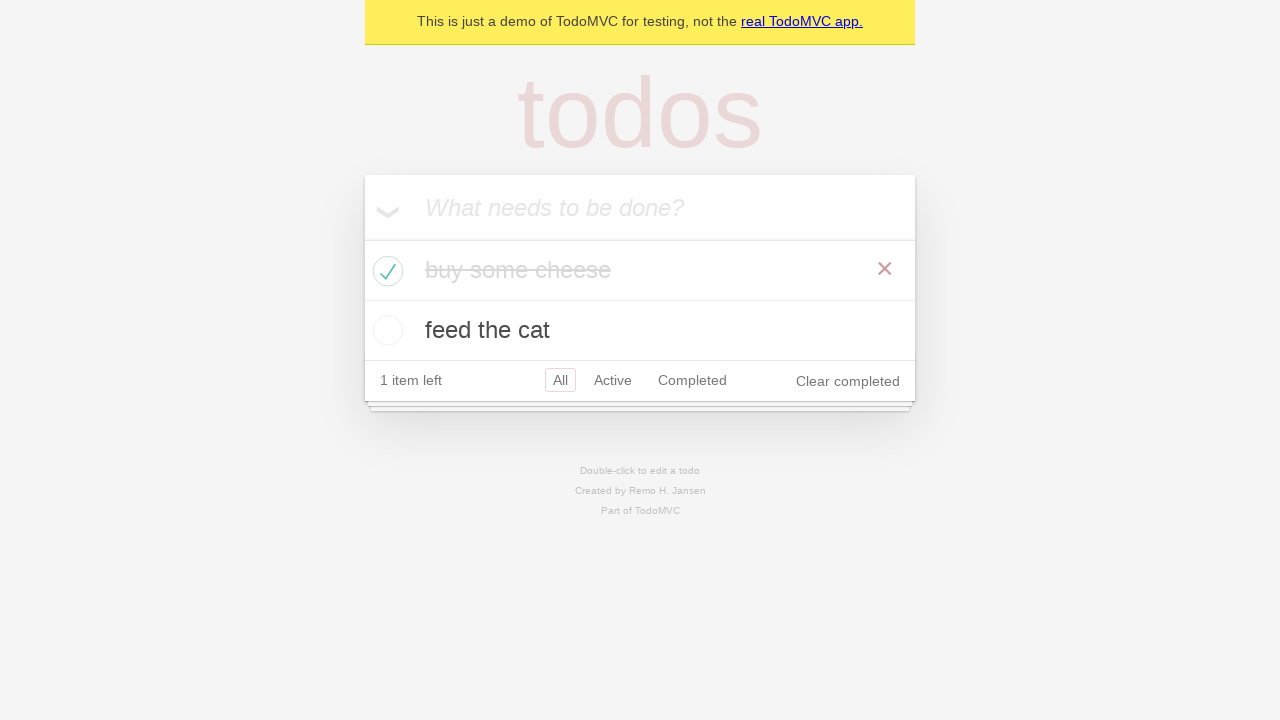

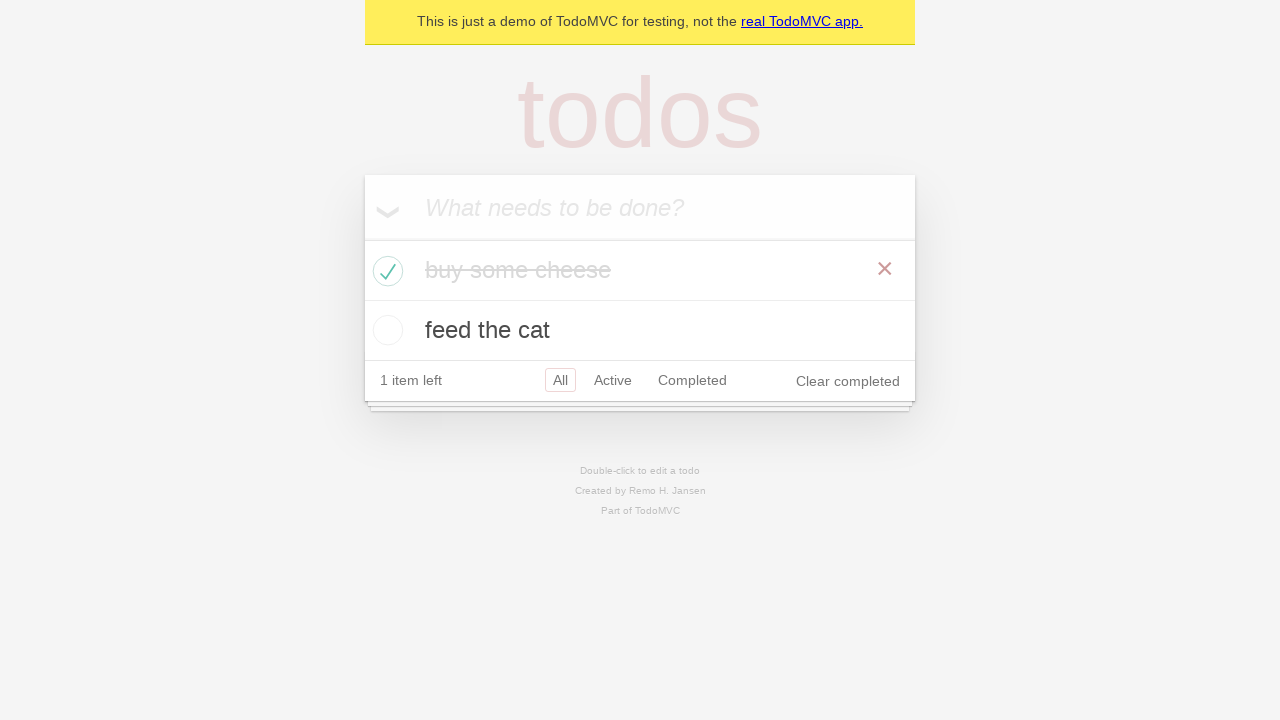